Tests pagination functionality by clicking on page 2 link and verifying the URL changes to the second page

Starting URL: http://demostore.supersqa.com/

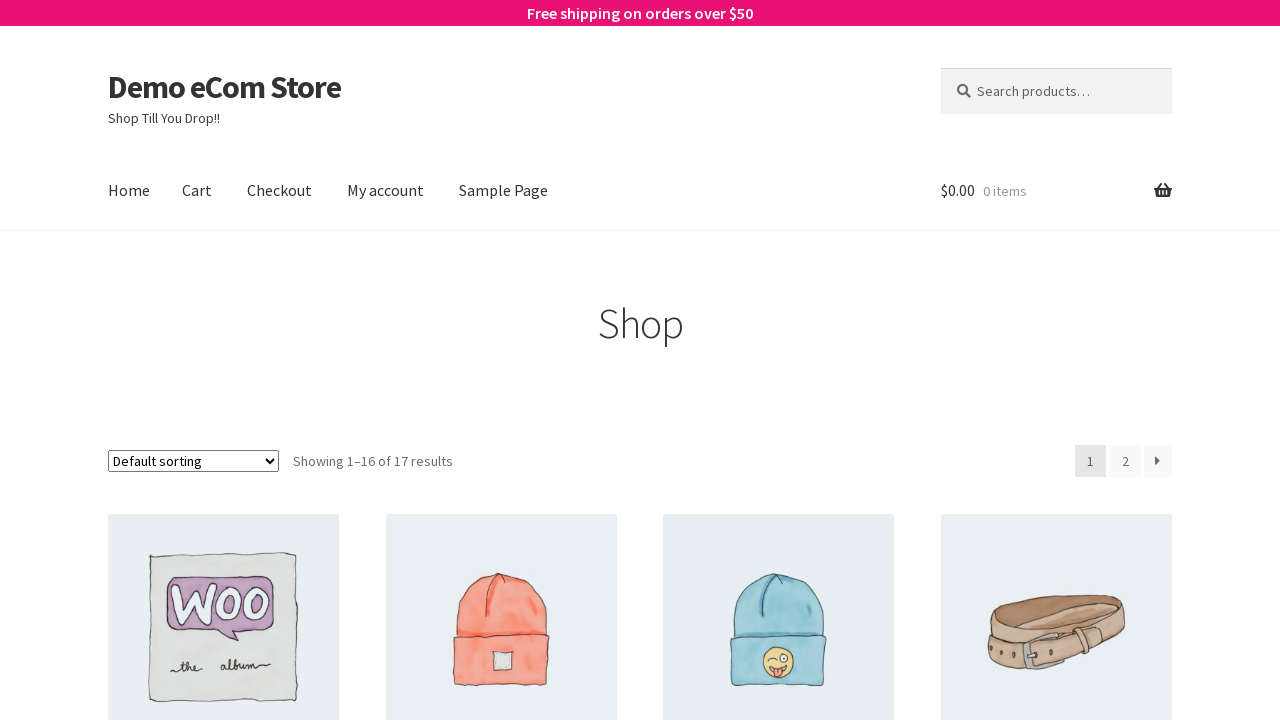

Clicked on page 2 navigation link at (1125, 461) on #main > div:nth-child(2) > nav > ul > li:nth-child(2) > a
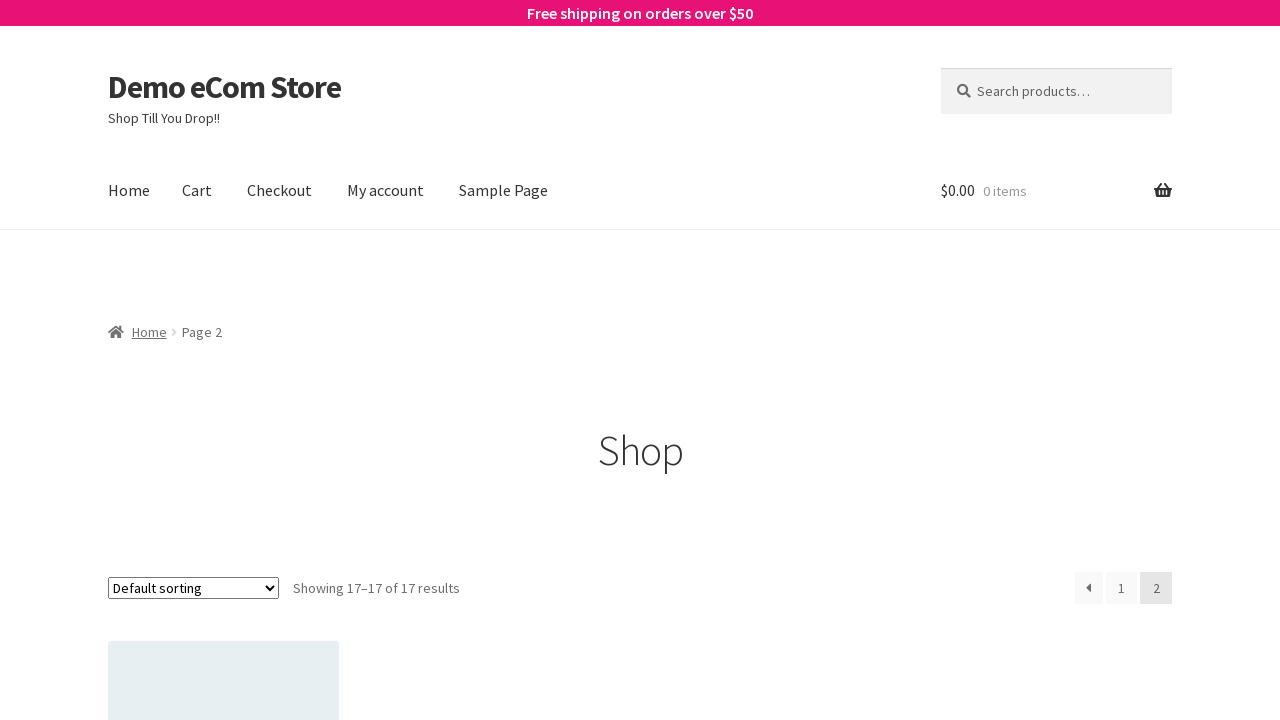

Waited for URL to change to page 2
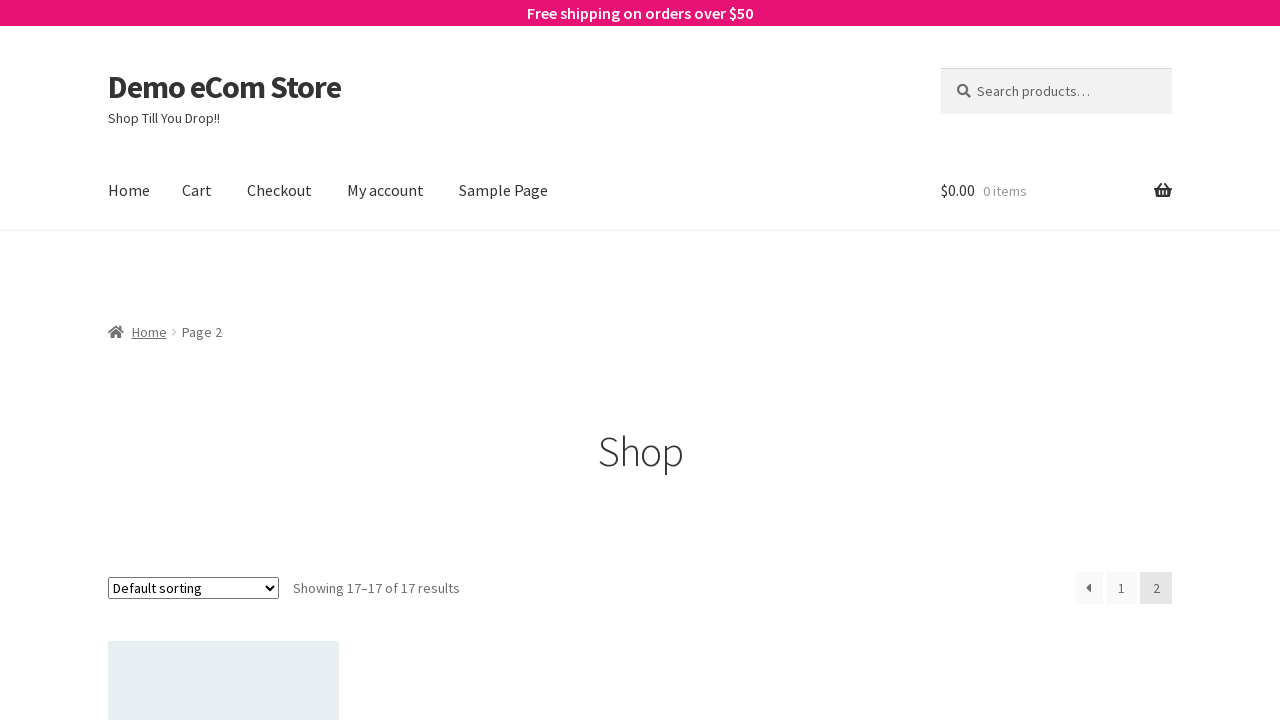

Verified URL changed to http://demostore.supersqa.com/page/2/
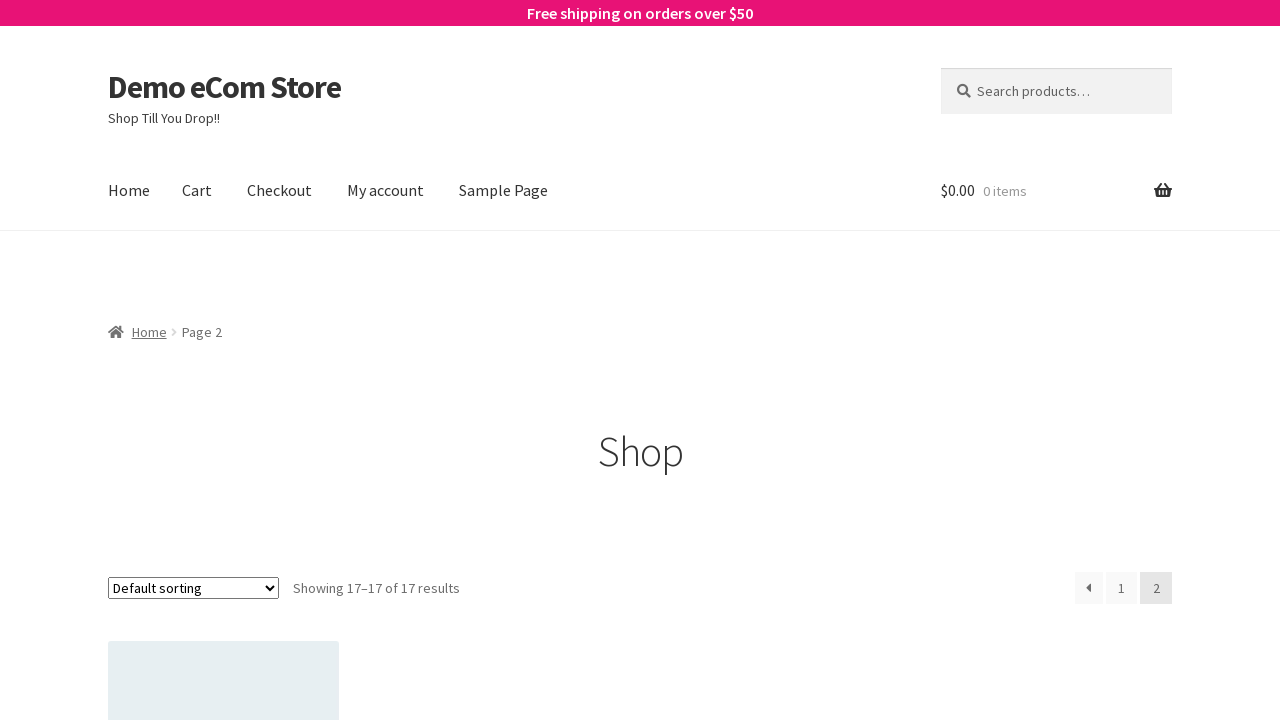

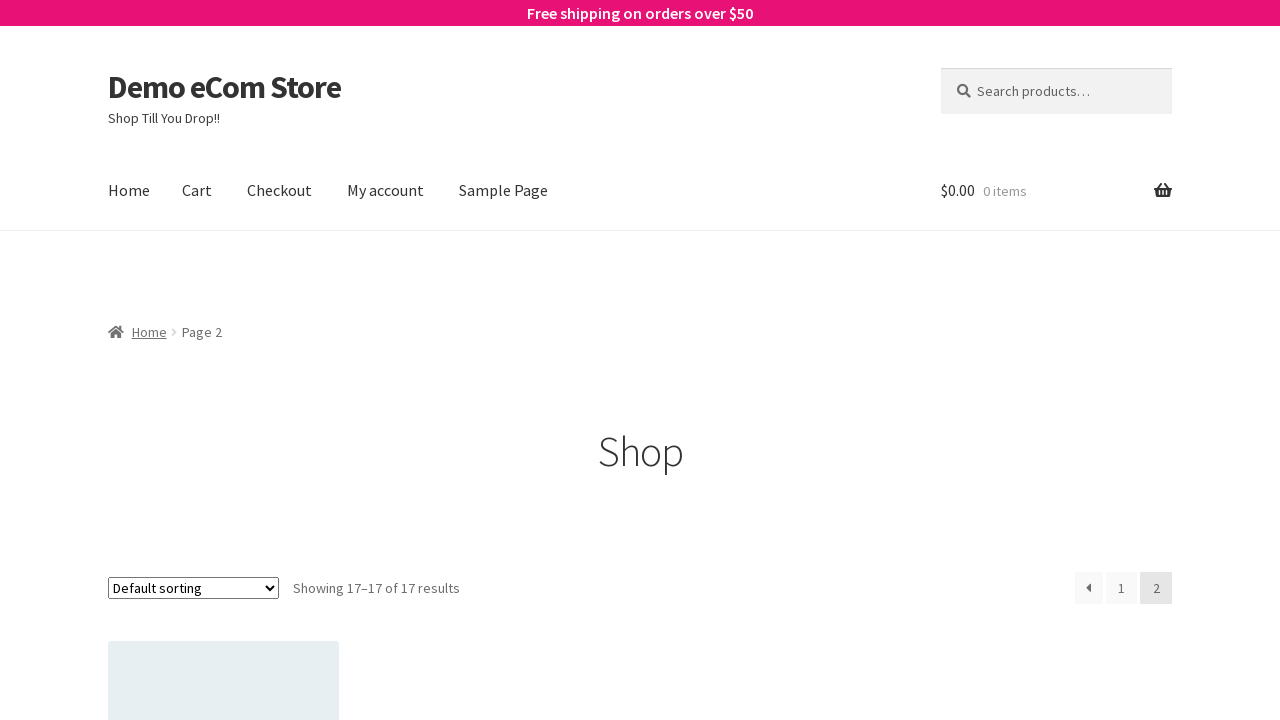